Tests drag and drop functionality by dragging an image element into a droppable container

Starting URL: https://v1.training-support.net/selenium/drag-drop

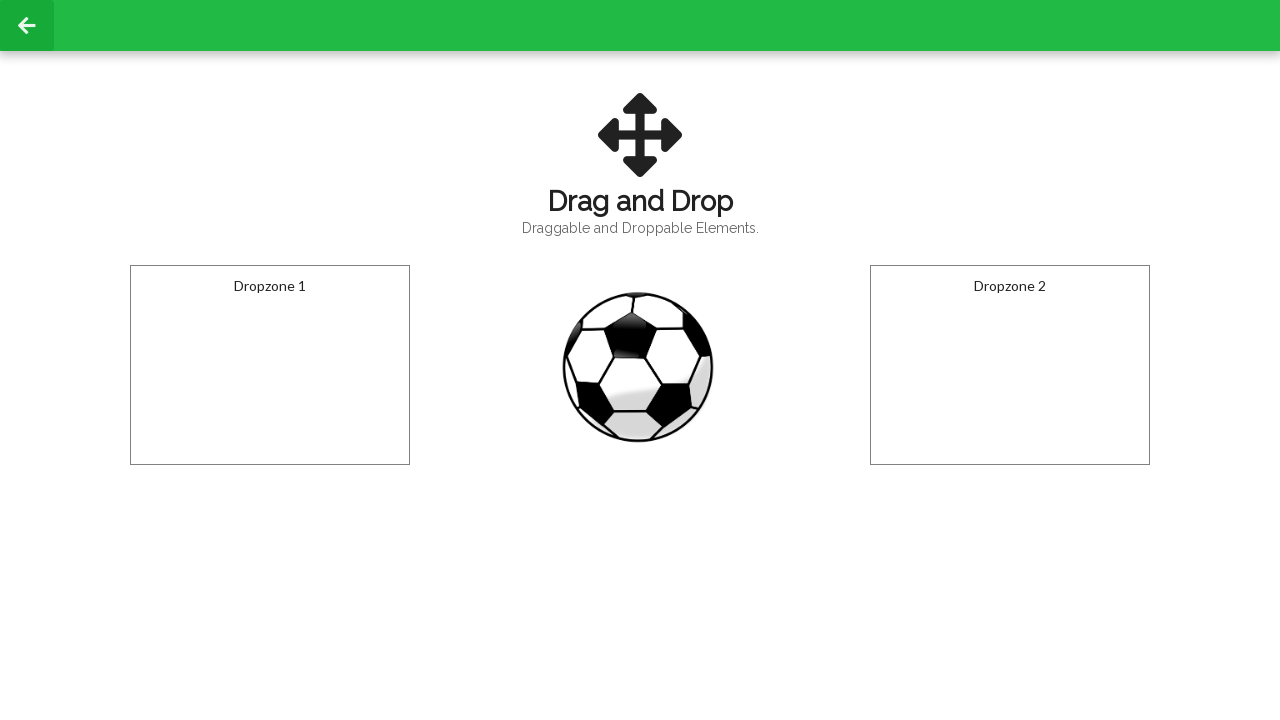

Located draggable image element with id 'draggable'
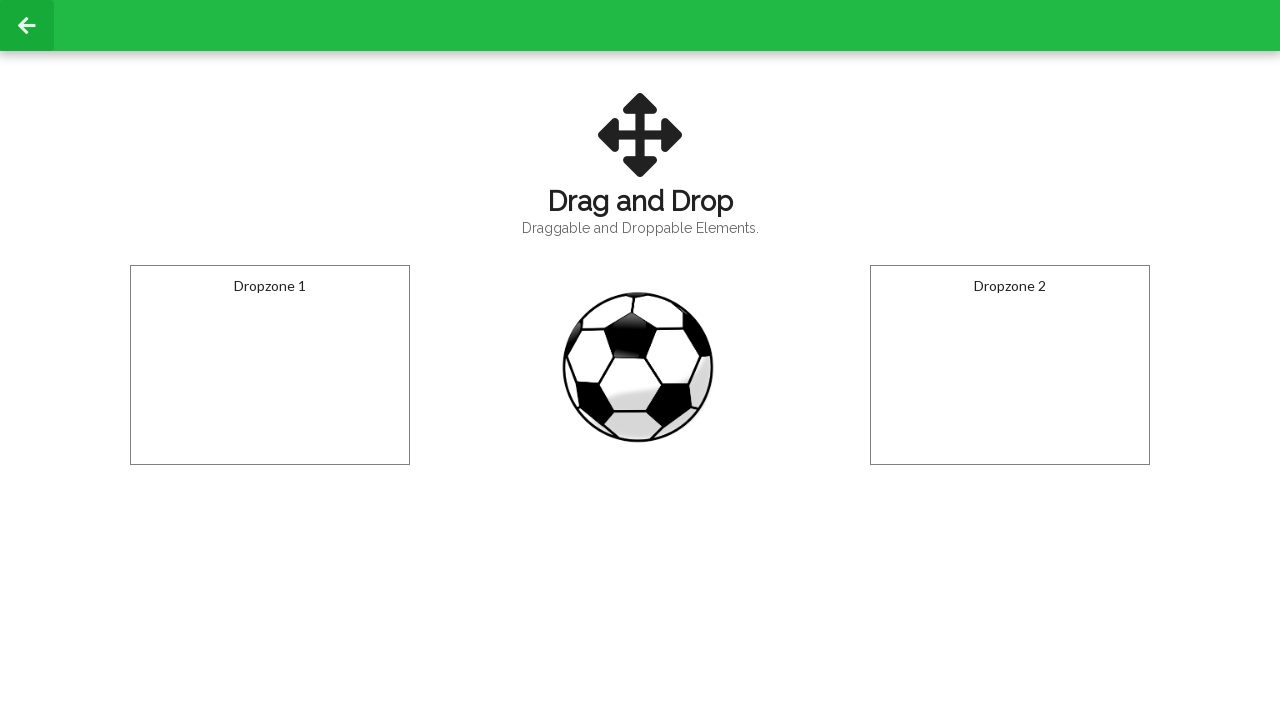

Located droppable container with id 'droppable'
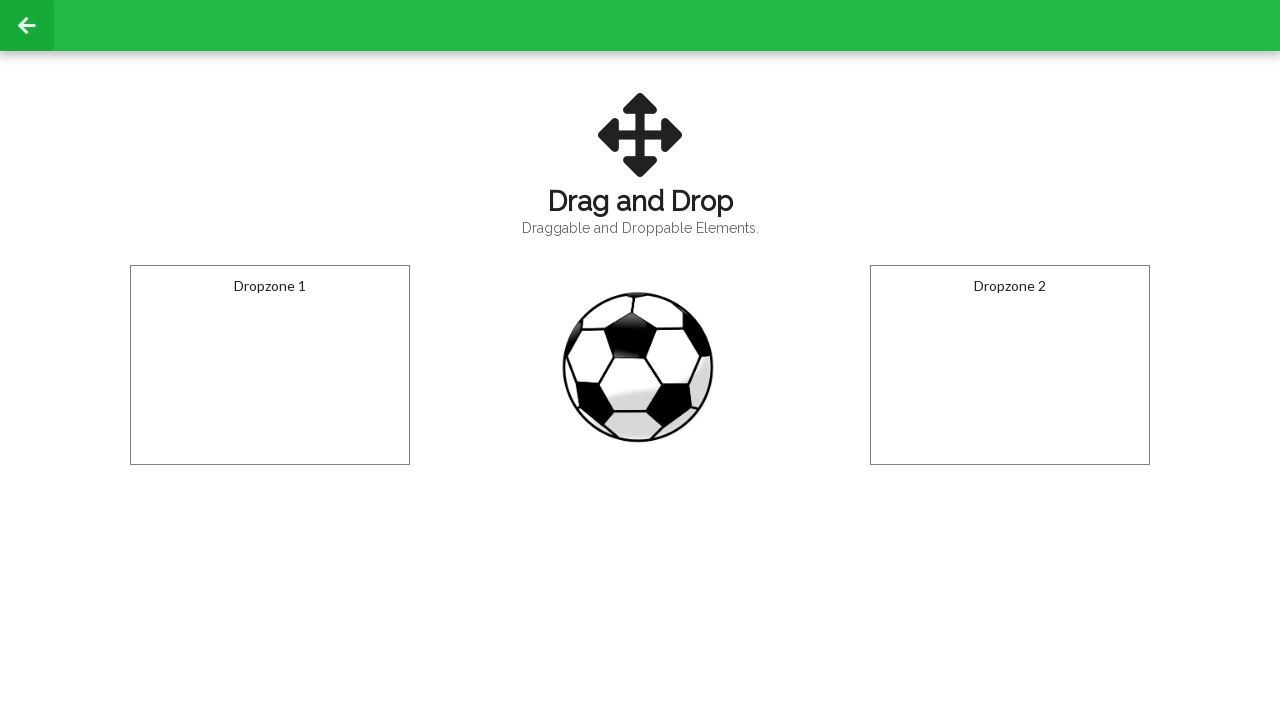

Dragged image element into droppable container at (270, 365)
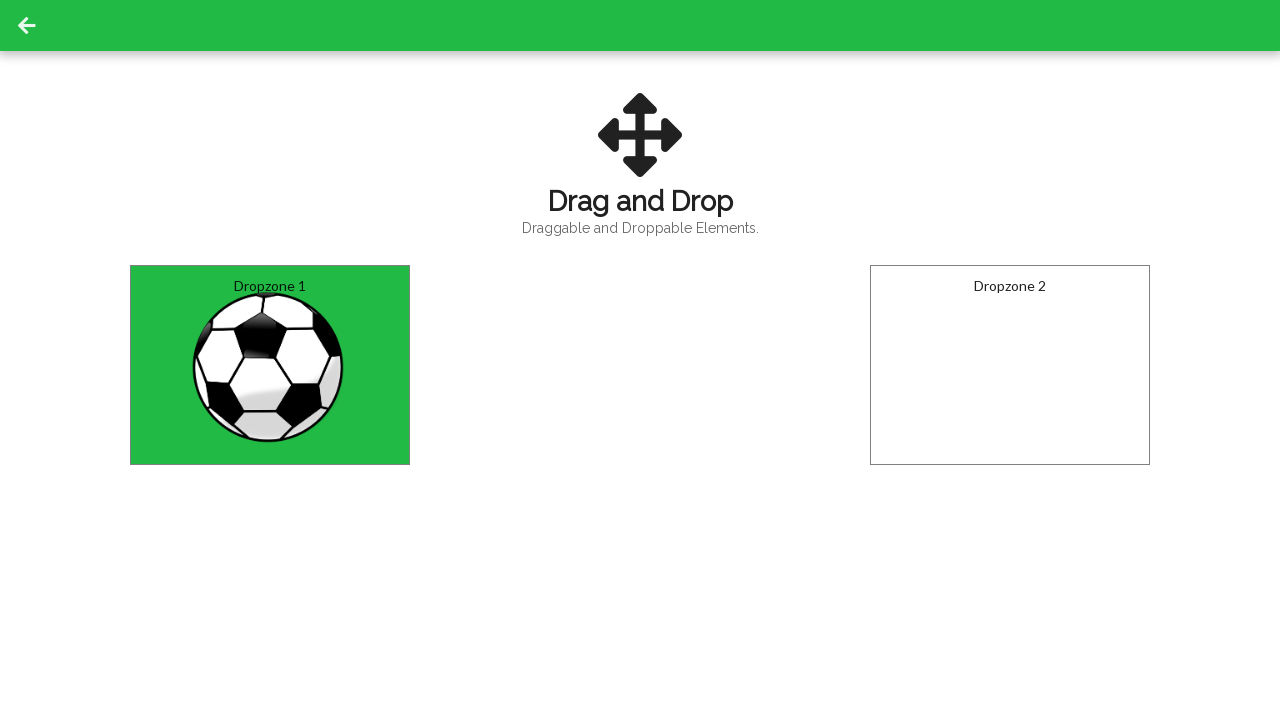

Retrieved text content from droppable area after drop
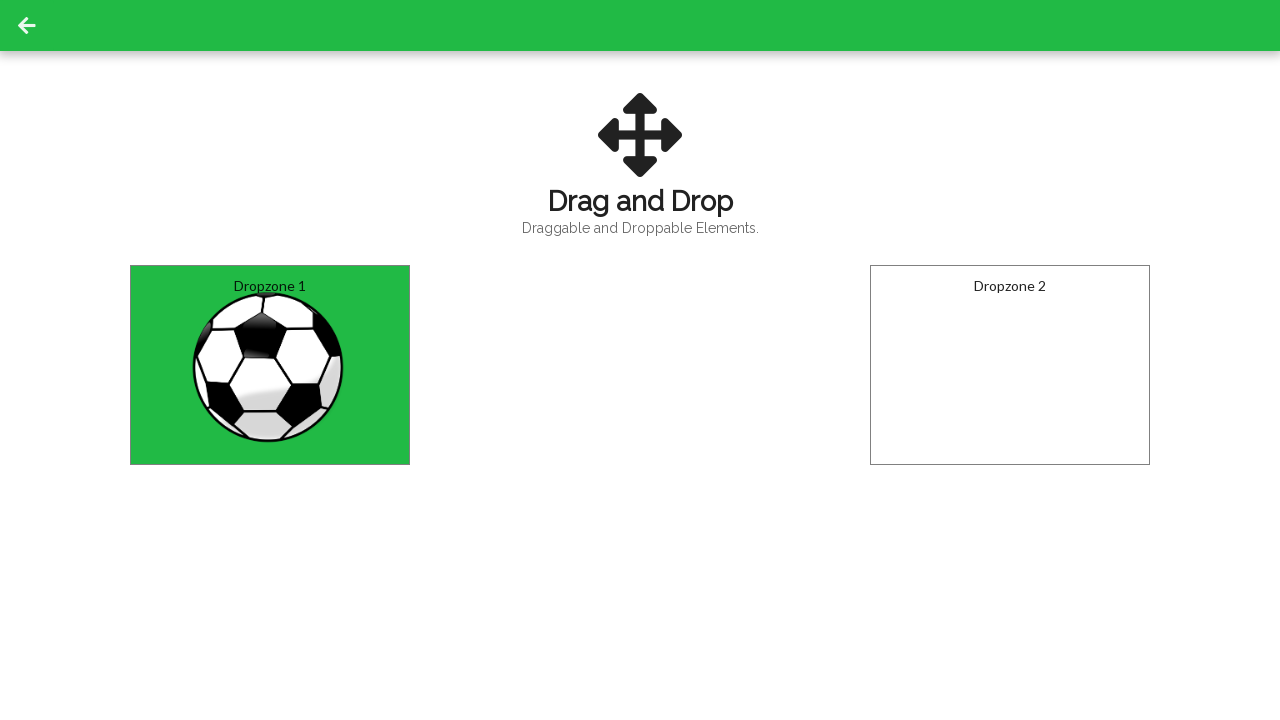

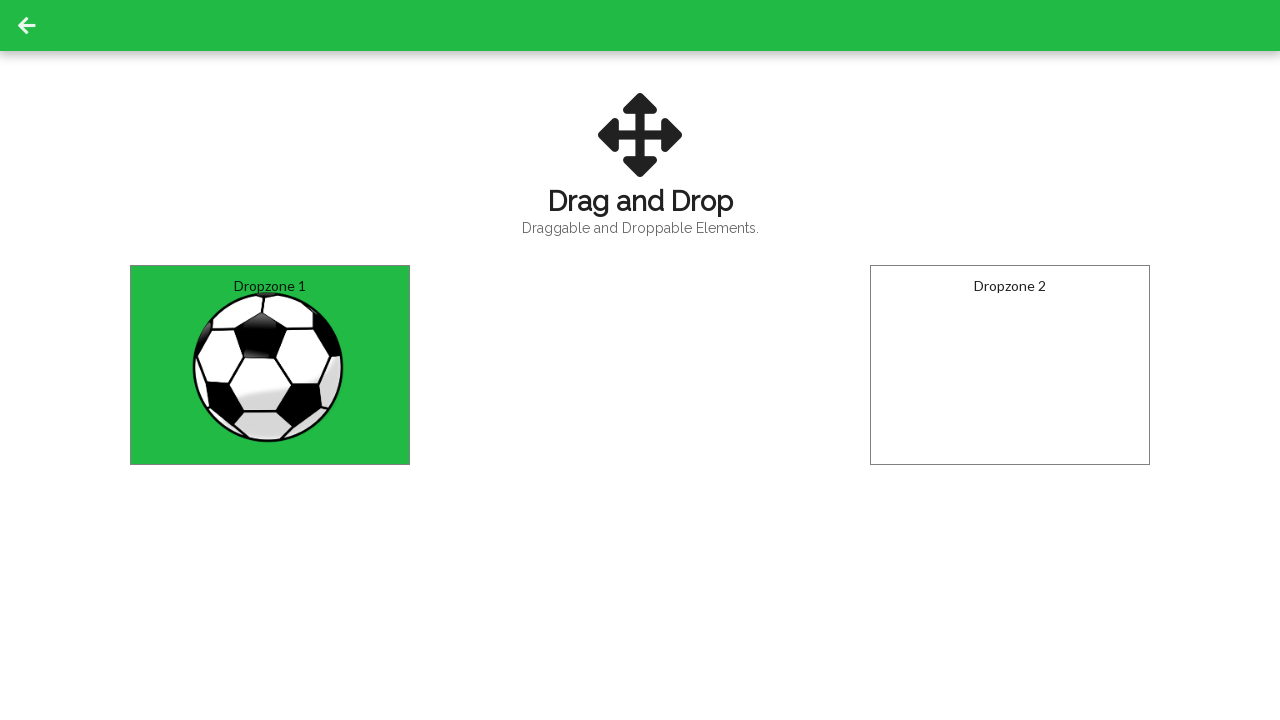